Tests autocomplete/autosuggest functionality by typing a partial query and selecting a specific option ("South Africa") from the dropdown suggestions.

Starting URL: https://rahulshettyacademy.com/dropdownsPractise/

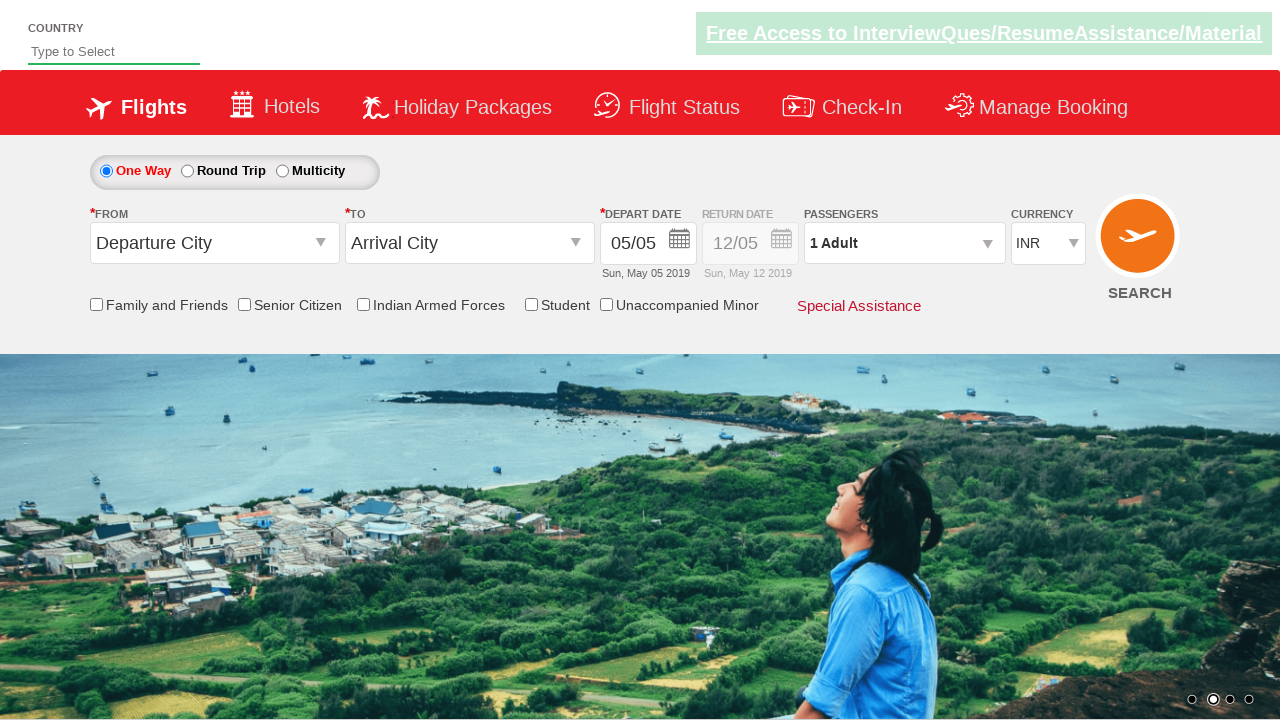

Filled autosuggest field with 'af' to trigger dropdown suggestions on #autosuggest
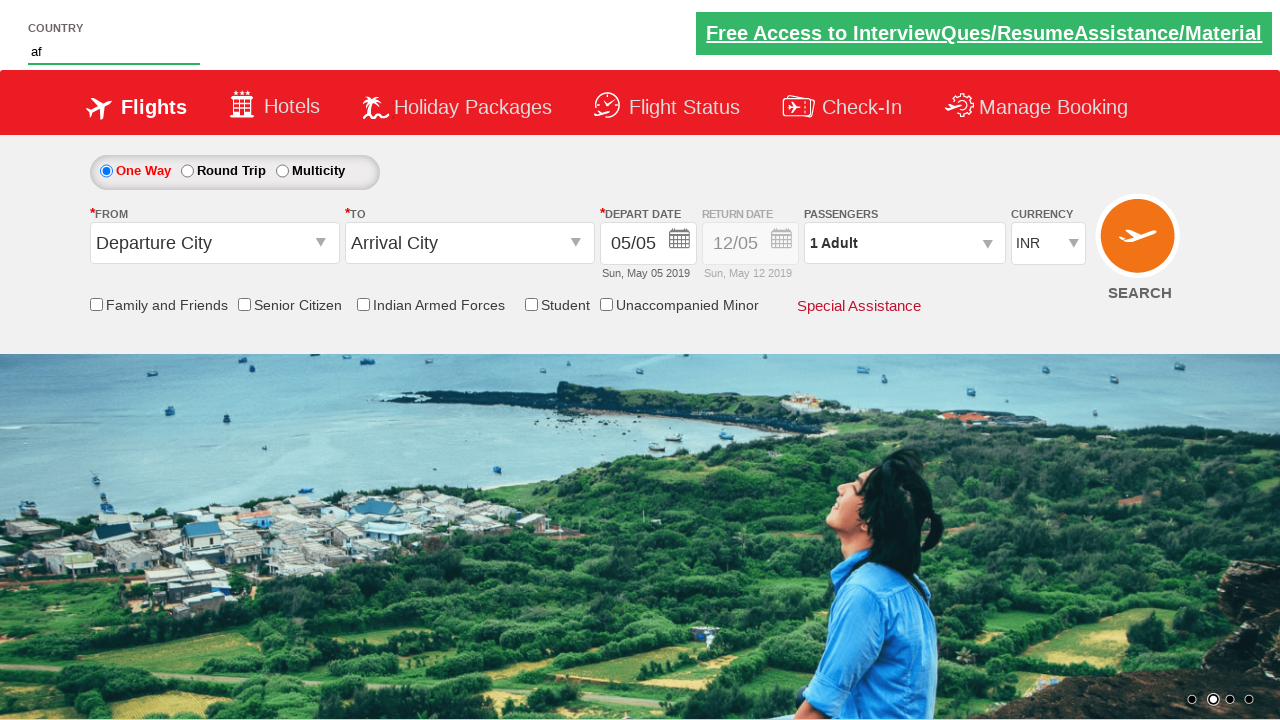

Autocomplete suggestions appeared in dropdown menu
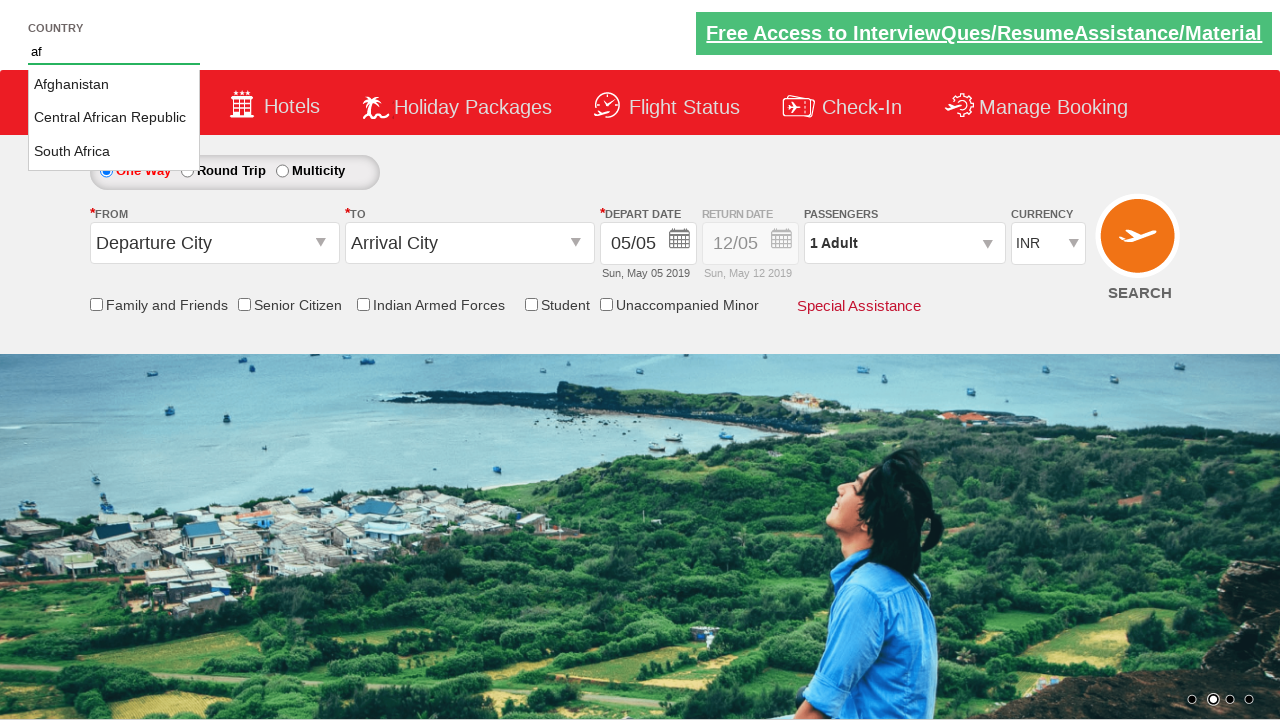

Selected 'South Africa' option from autosuggest dropdown at (114, 152) on .ui-menu-item:has-text('South Africa')
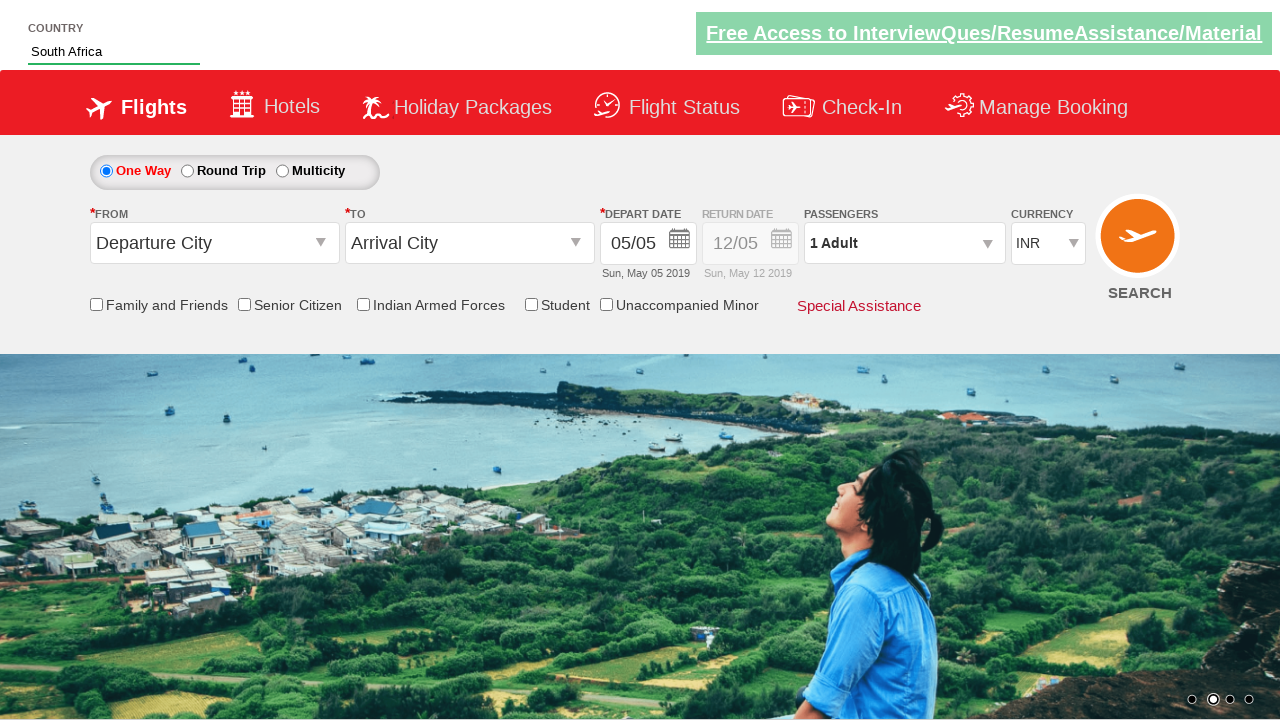

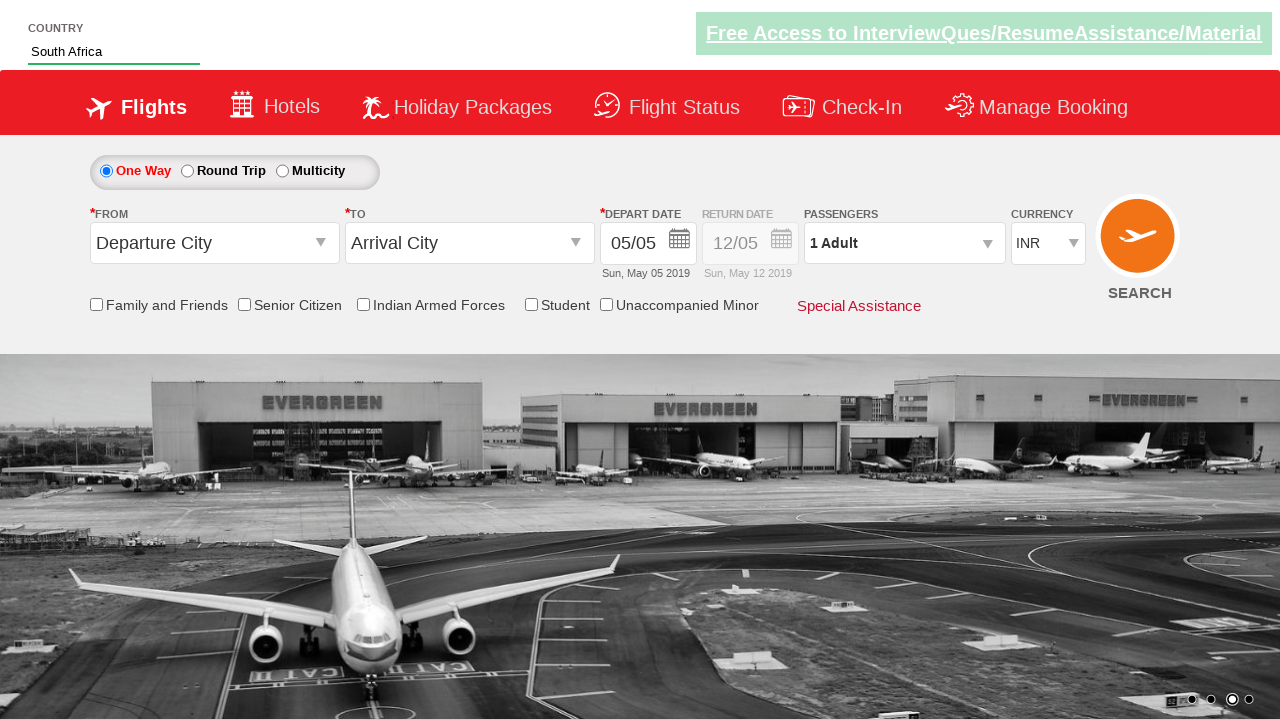